Tests ericervin.org by first checking robots.txt, then navigating to the homepage and verifying the title and h1 header contain expected text.

Starting URL: http://ericervin.org/robots.txt

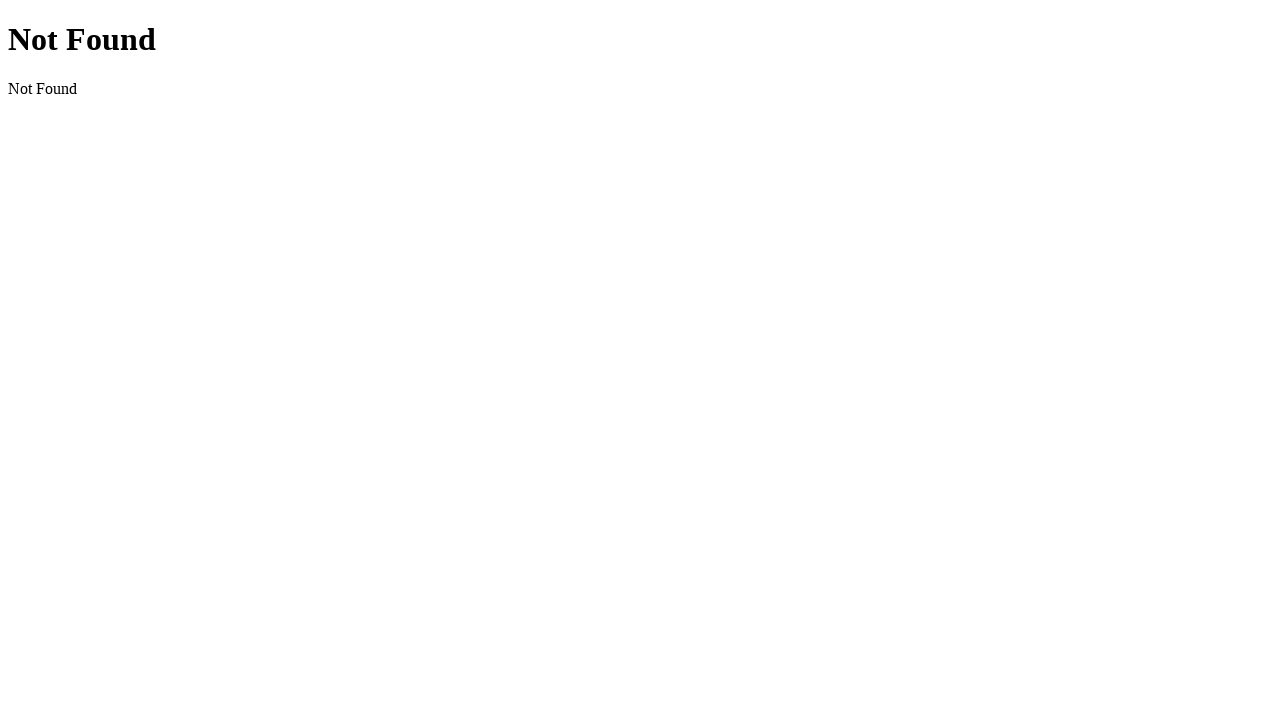

Navigated to homepage at http://ericervin.org
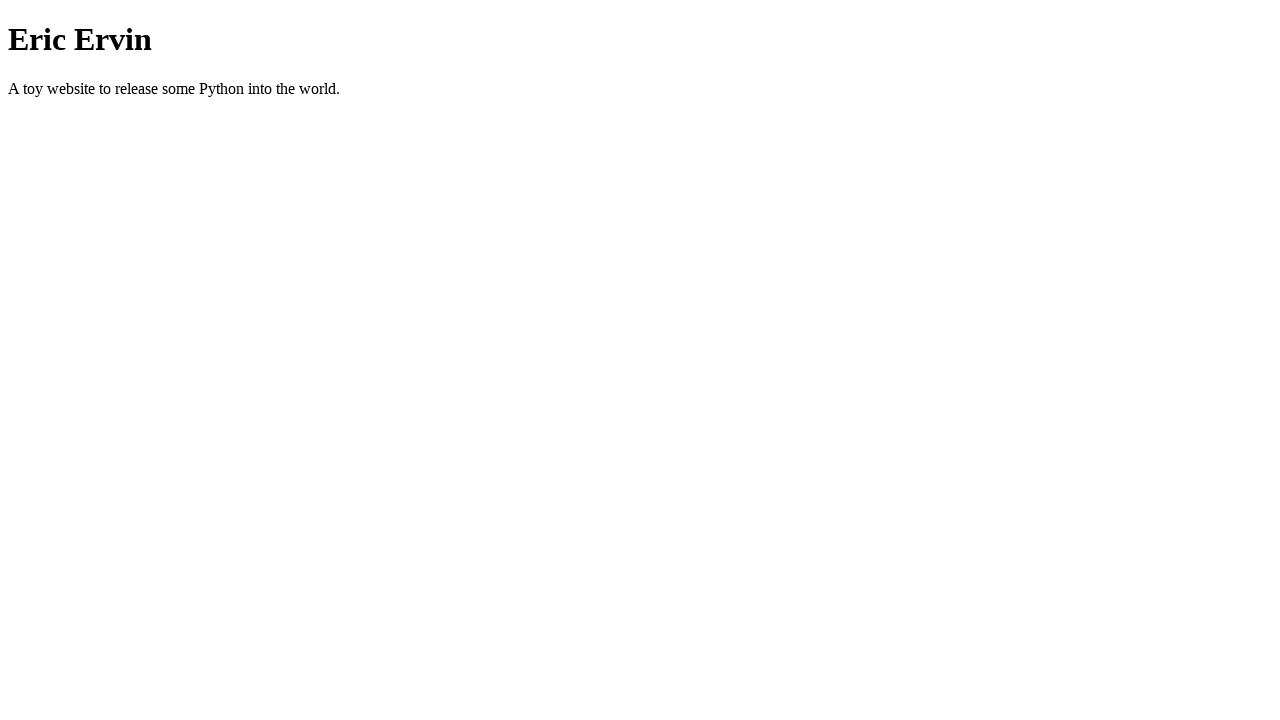

H1 header element loaded on homepage
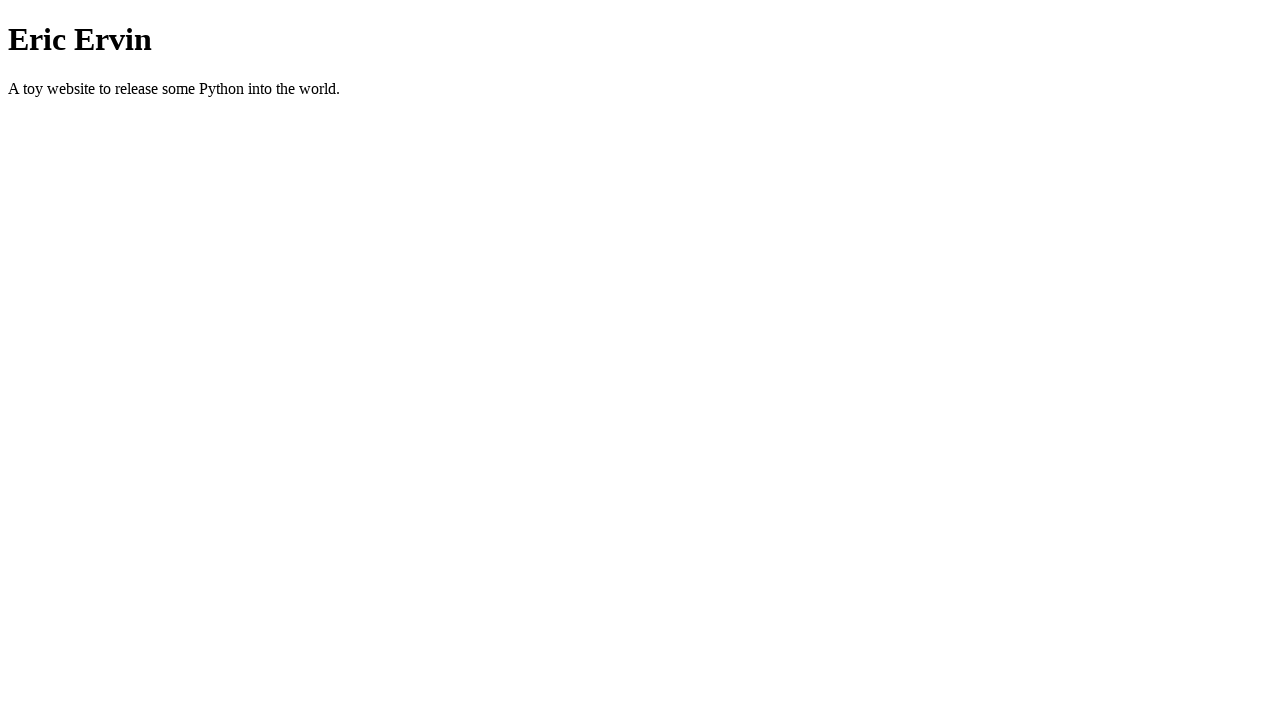

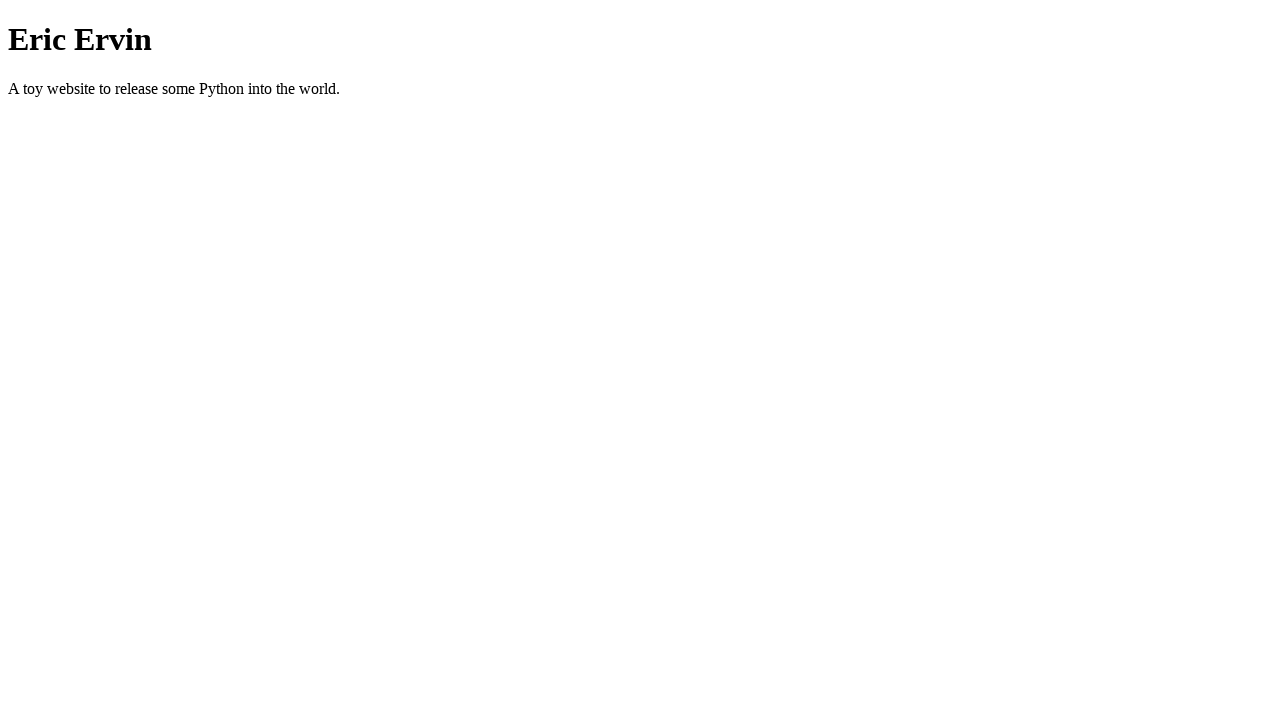